Tests explicit wait conditions on a dynamic controls page by checking checkbox state, clicking the checkbox, and clicking a remove/add button that triggers dynamic element changes.

Starting URL: https://the-internet.herokuapp.com/dynamic_controls

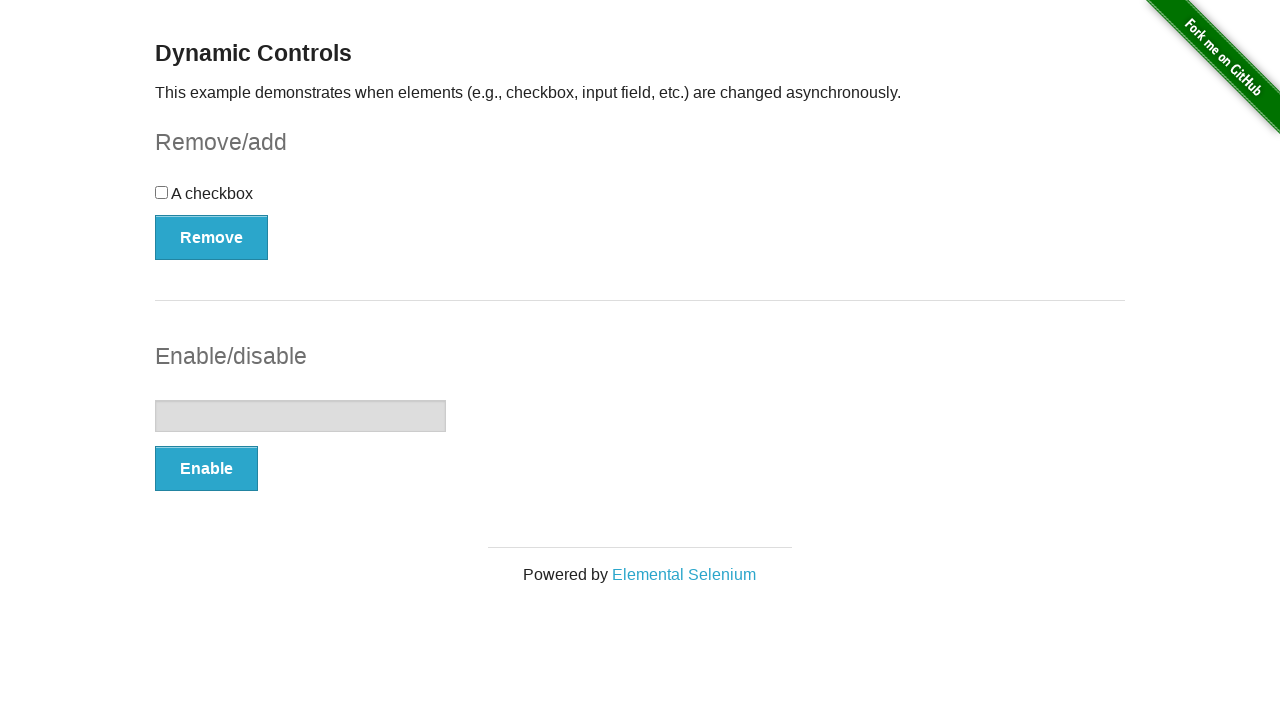

Navigated to dynamic controls page
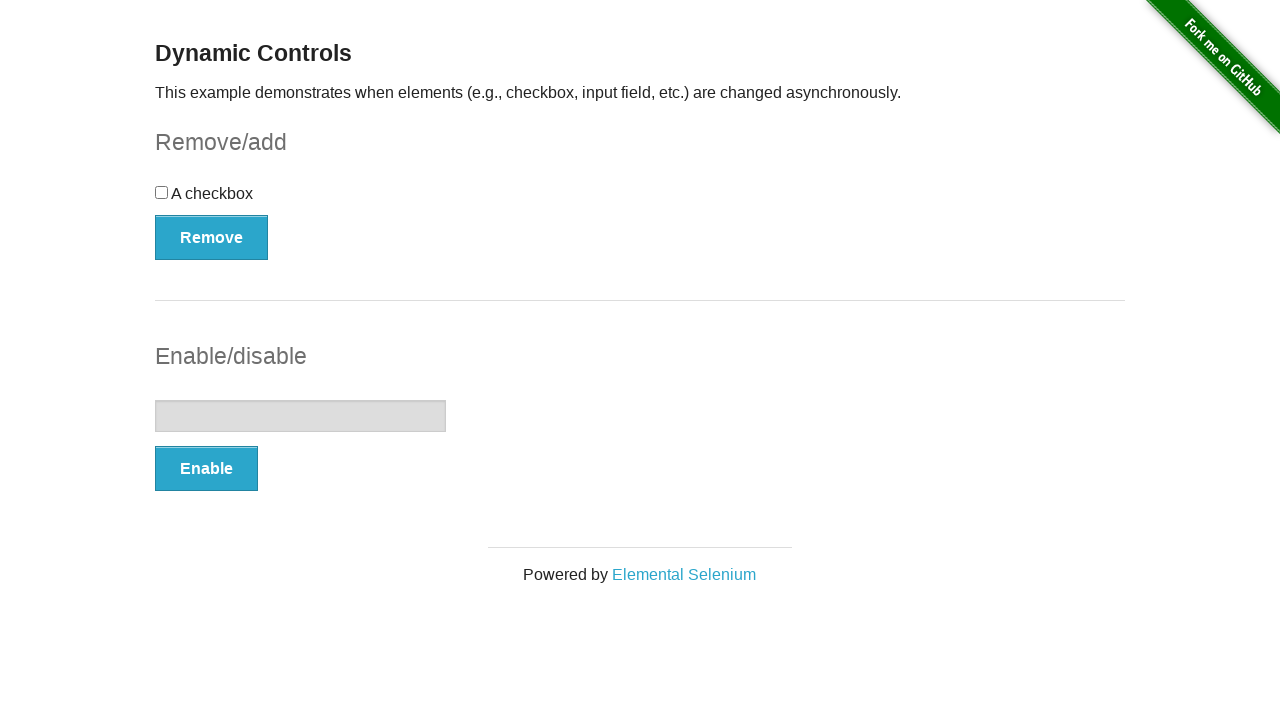

Checkbox became visible
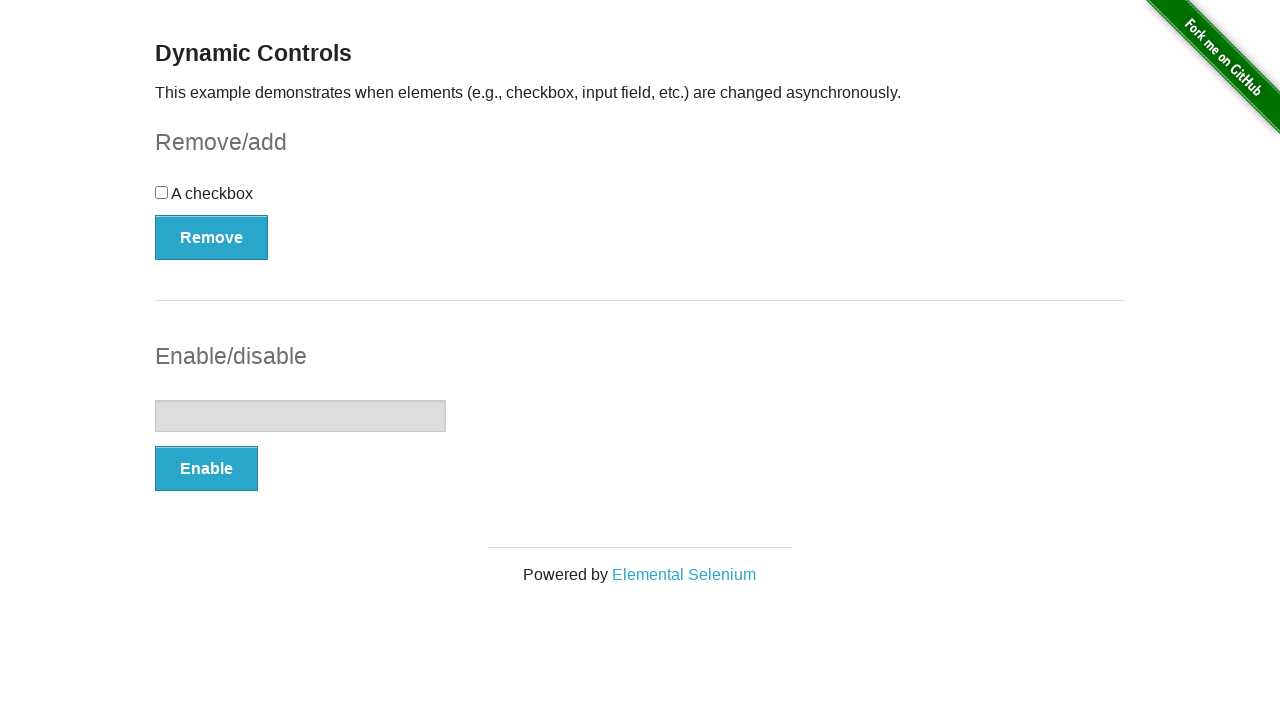

Checked initial checkbox state: False
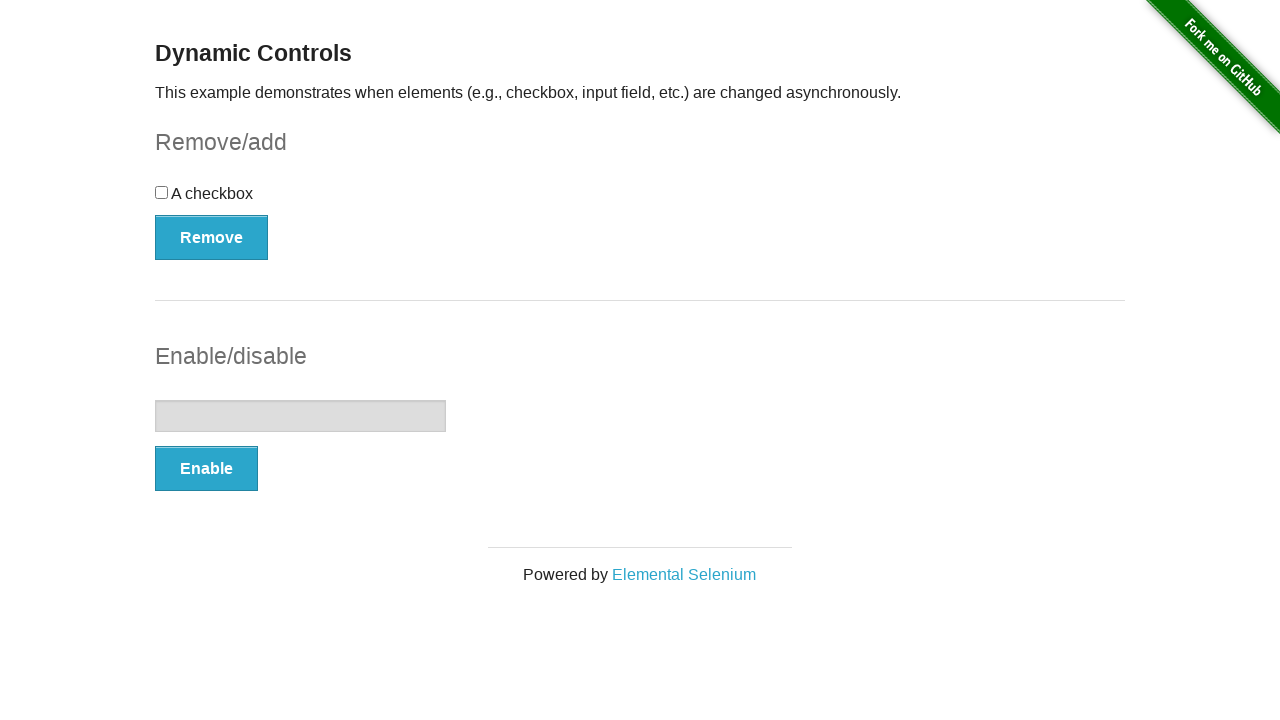

Clicked checkbox to select it at (162, 192) on input[type='checkbox']
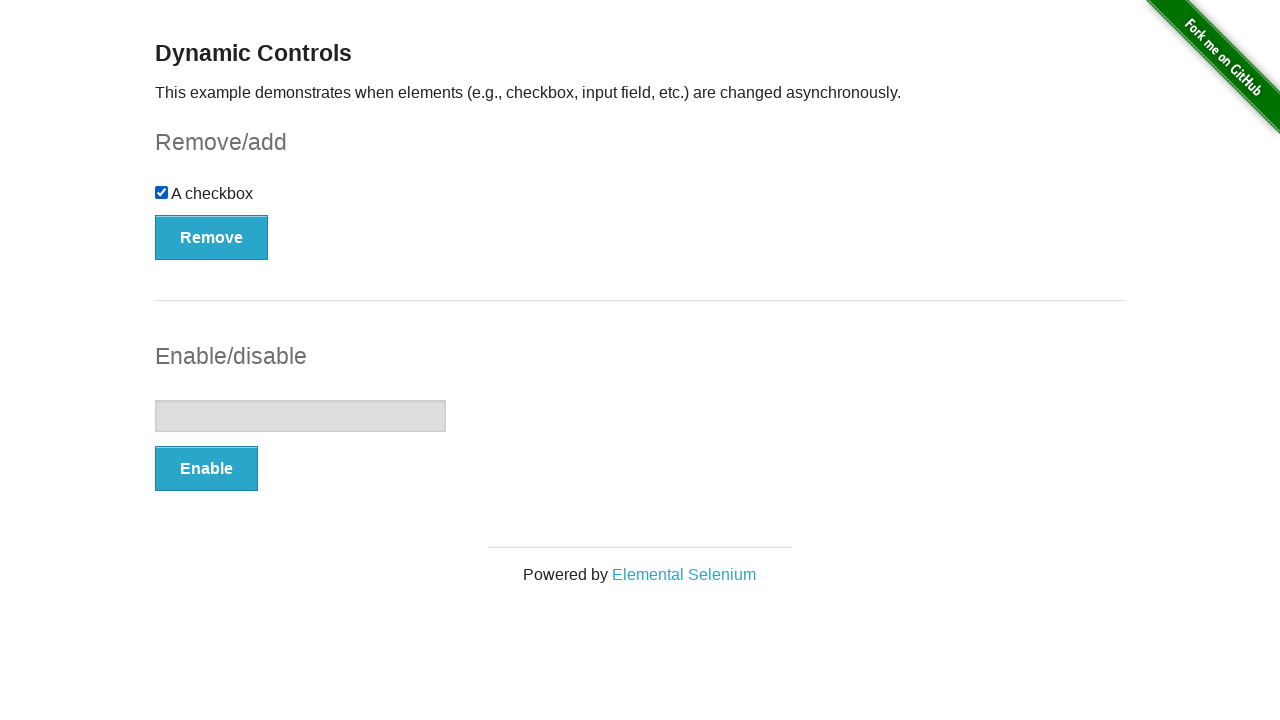

Checked checkbox state after click: True
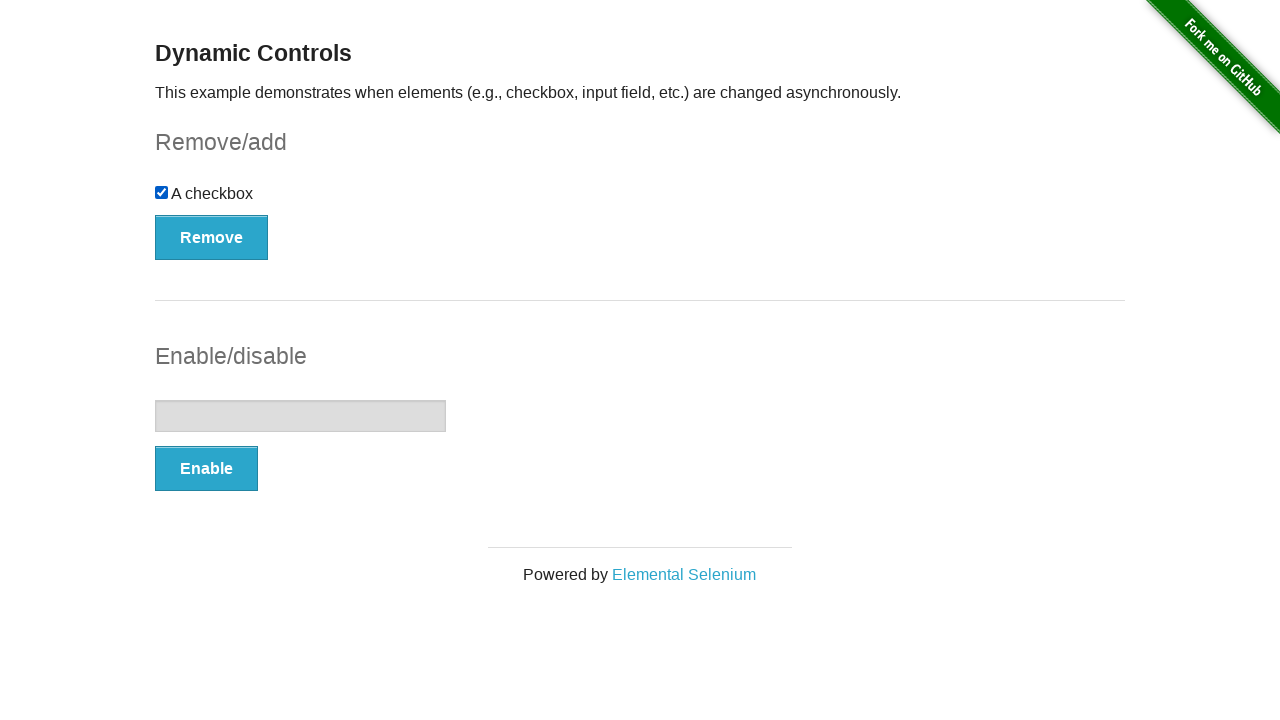

Clicked Remove/Add button to trigger dynamic element change at (212, 237) on button[onclick='swapCheckbox()']
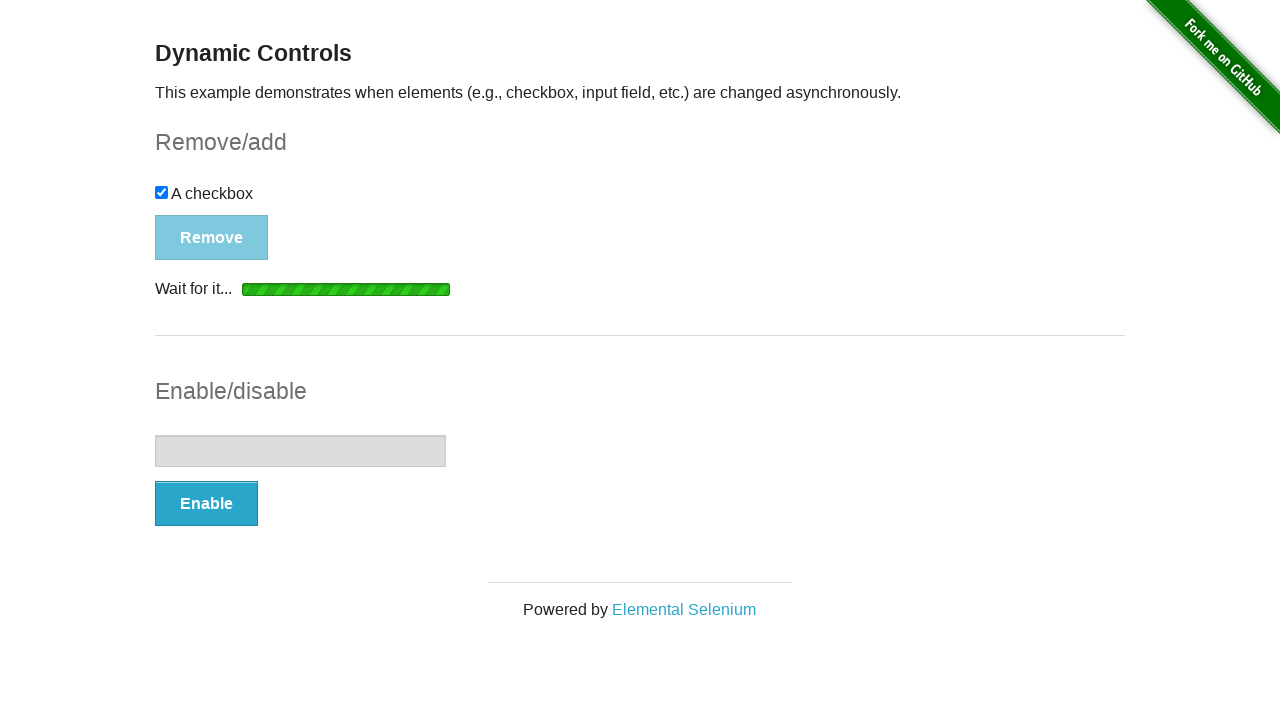

Checkbox was removed from DOM and became hidden
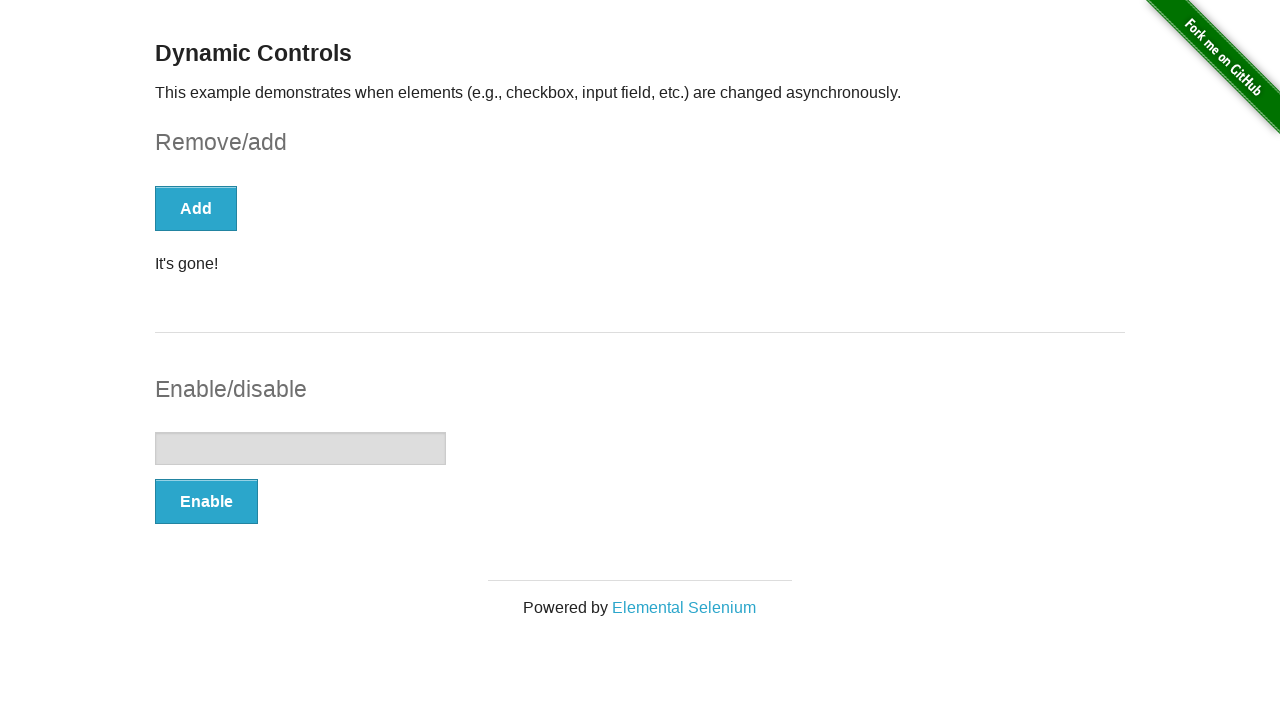

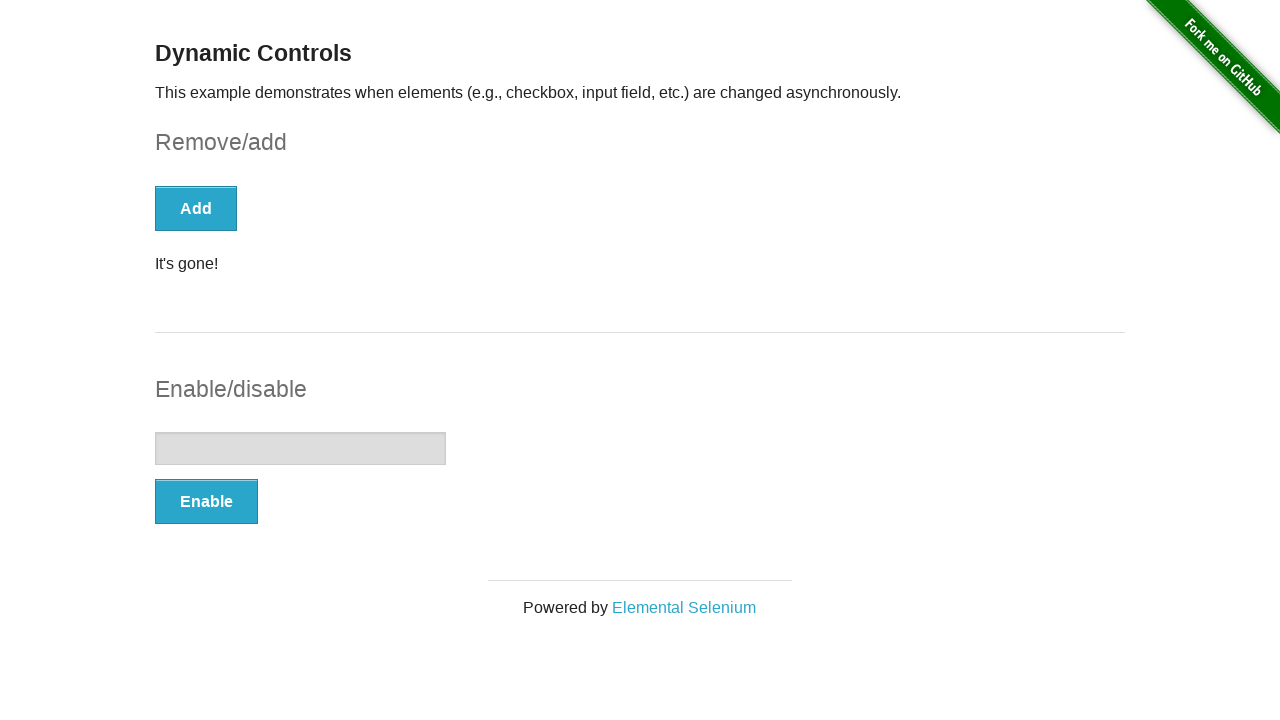